Tests fluent wait functionality by navigating to a page with loading images and using a fluent wait with polling to locate the landscape image element.

Starting URL: https://bonigarcia.dev/selenium-webdriver-java/loading-images.html

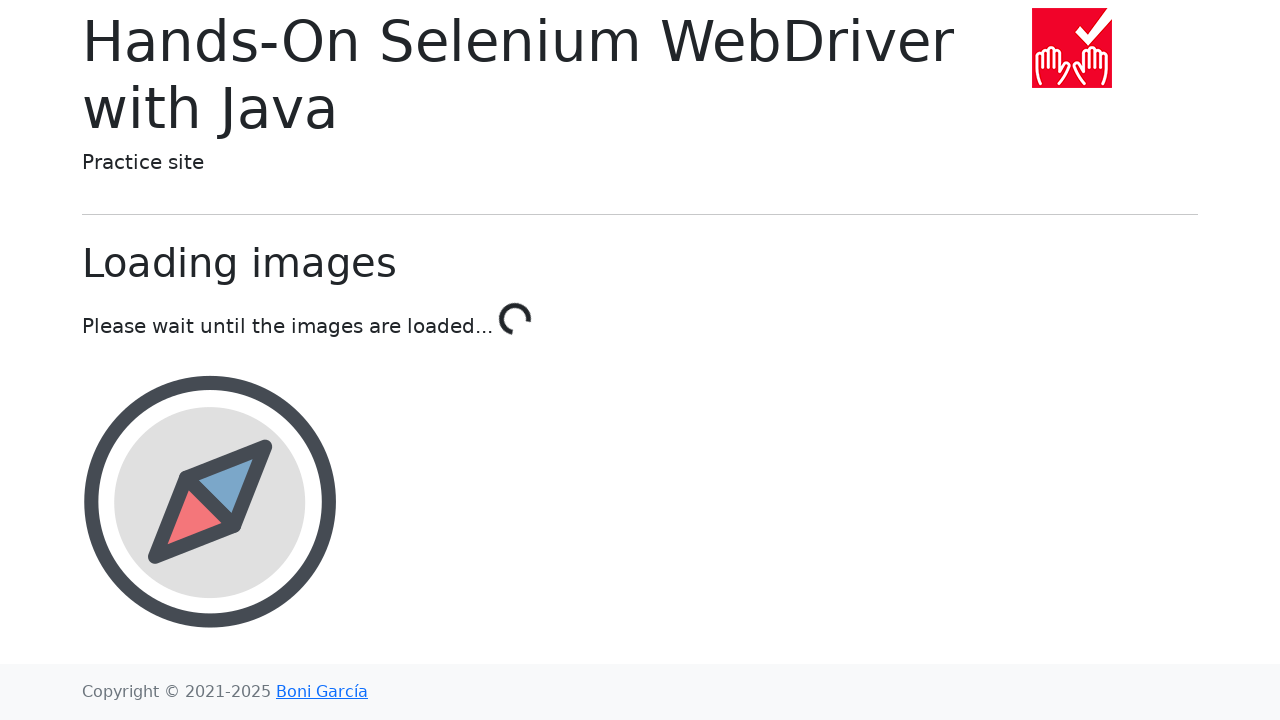

Navigated to loading images page
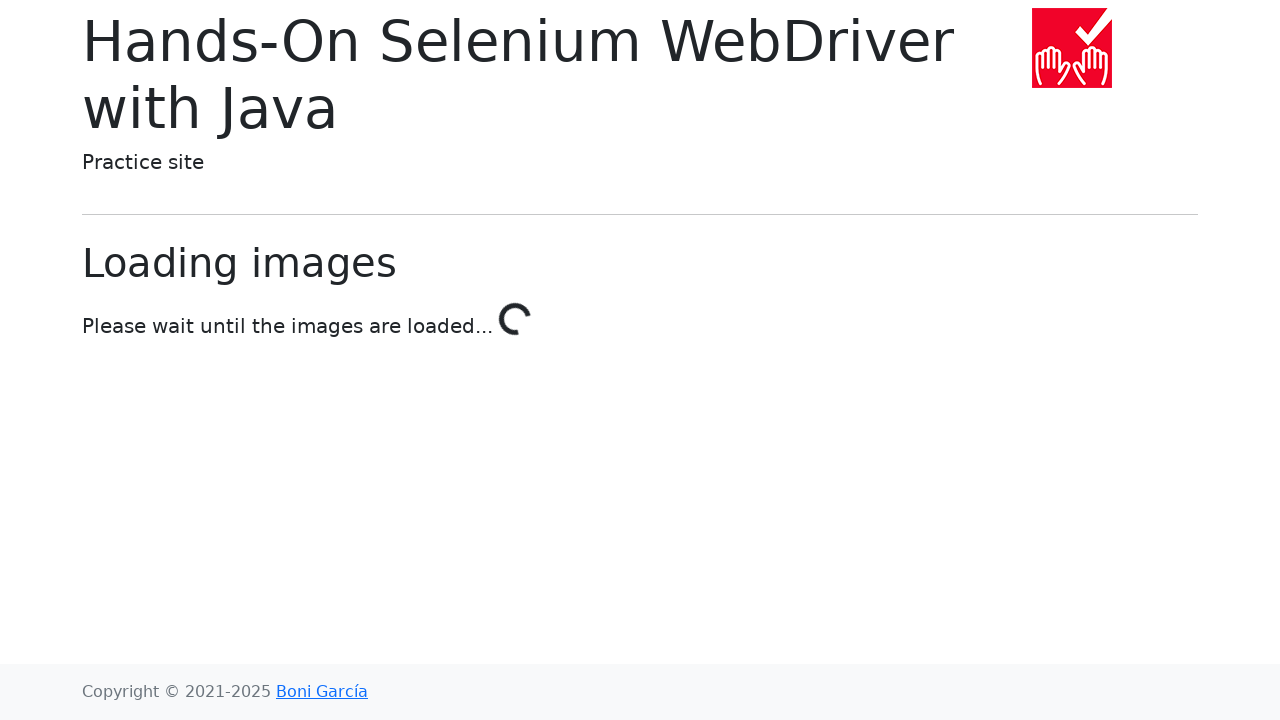

Landscape image element loaded using fluent wait with polling
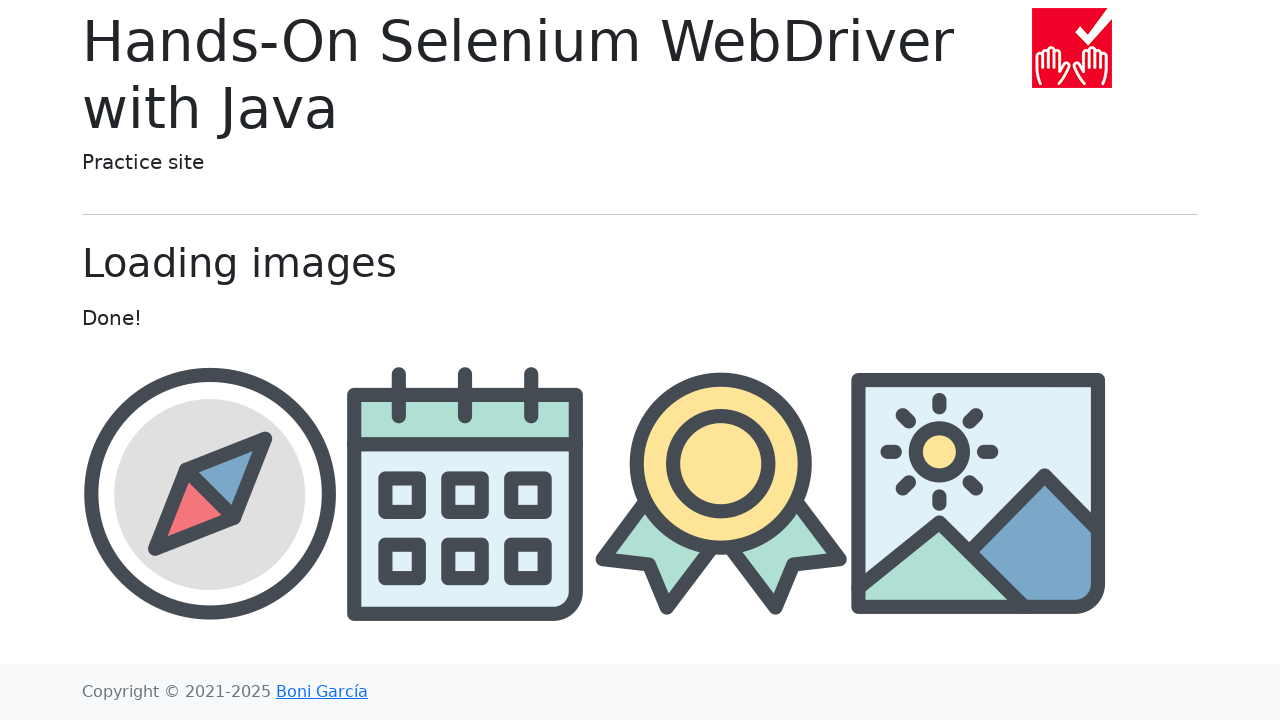

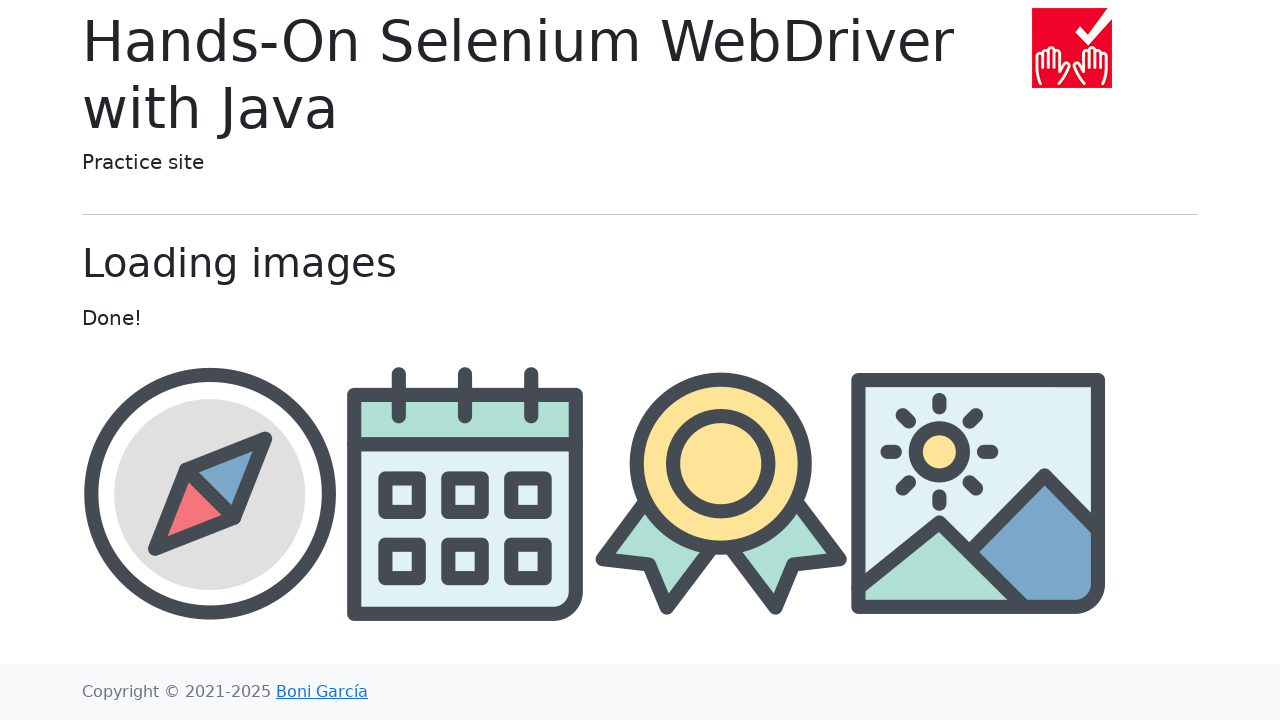